Tests date picker functionality by clicking on the datepicker input to open the calendar and selecting a specific date (26th)

Starting URL: https://demo.automationtesting.in/Datepicker.html

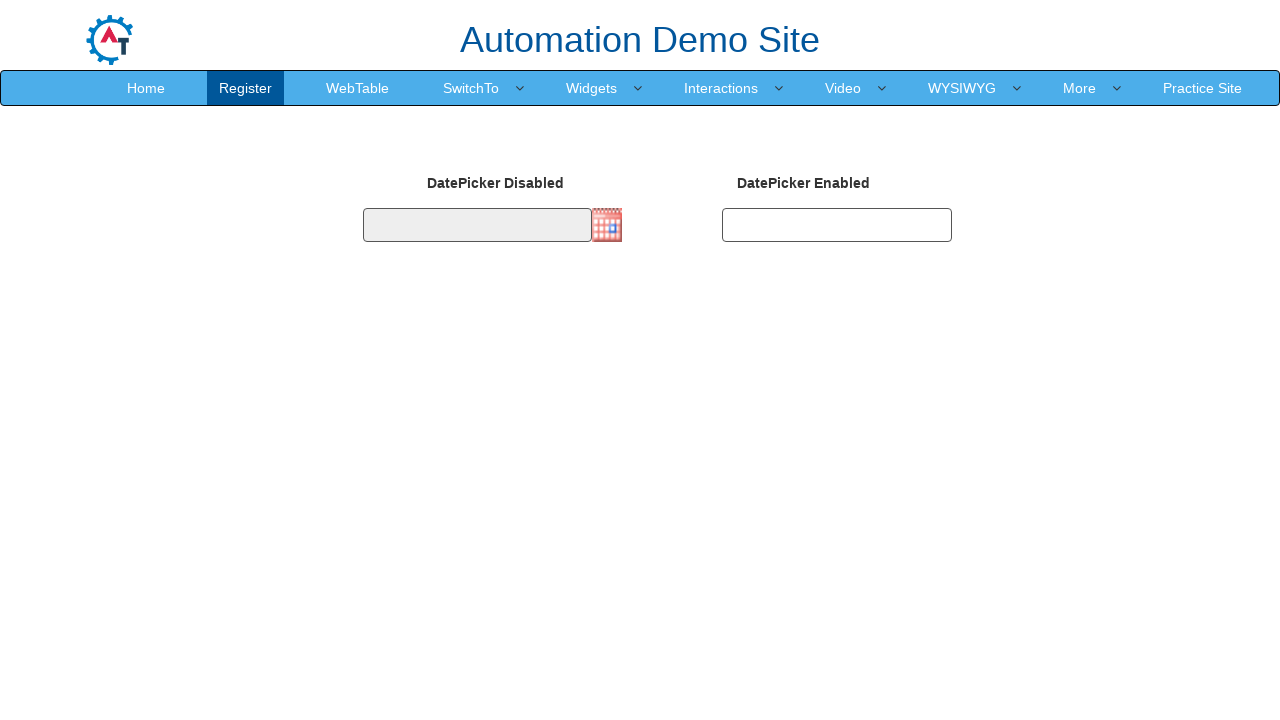

Clicked on the datepicker input to open the calendar at (477, 225) on #datepicker1
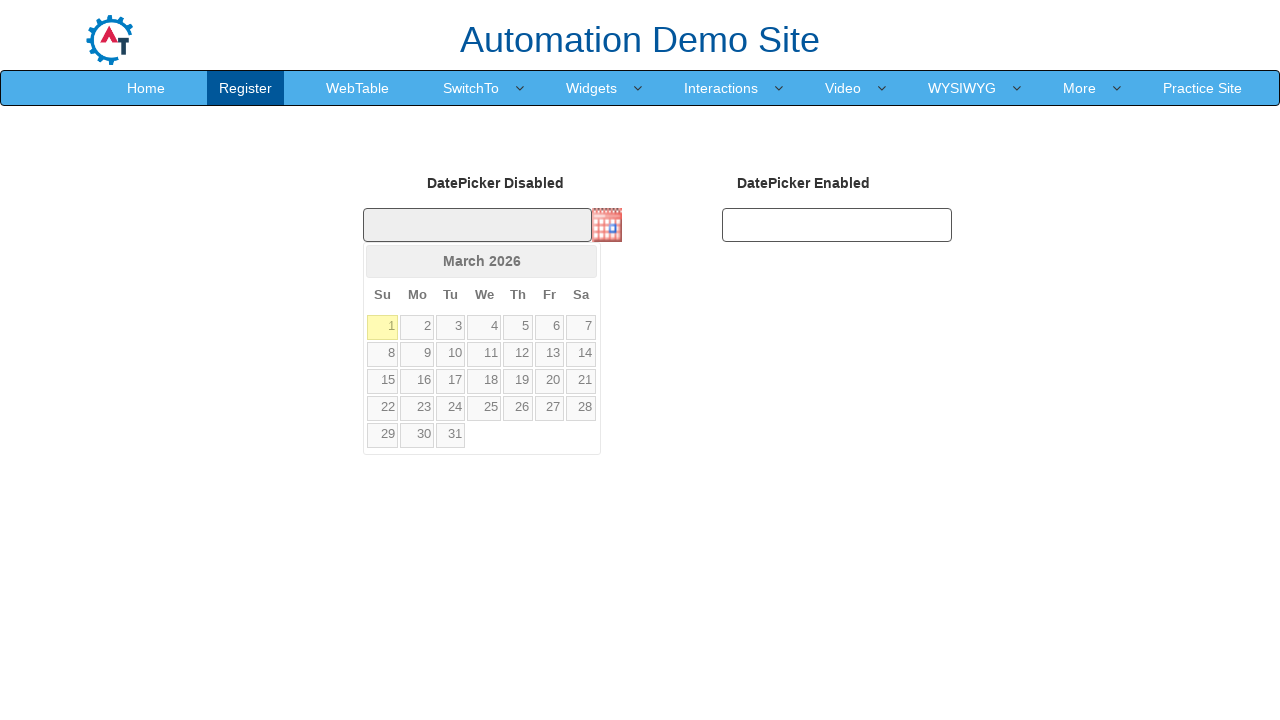

Calendar widget appeared and loaded
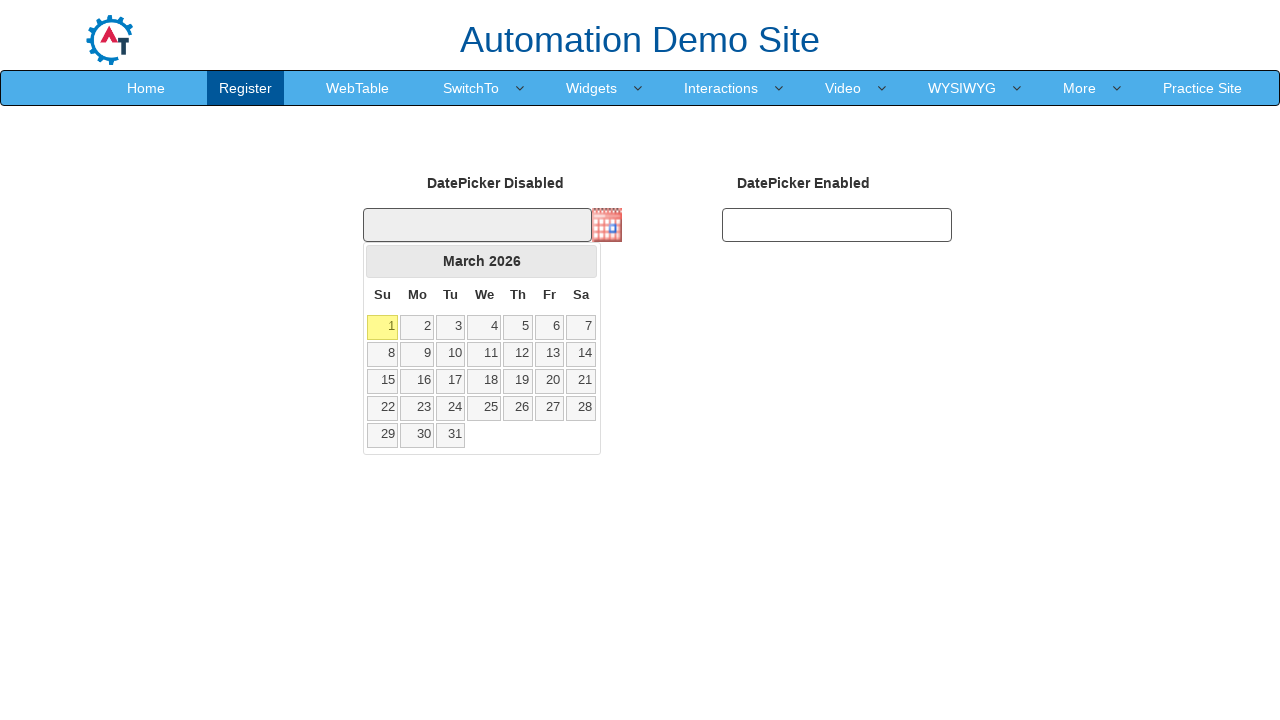

Selected the 26th date from the calendar at (518, 408) on xpath=//table[@class='ui-datepicker-calendar']/tbody/tr/td/a[text()='26']
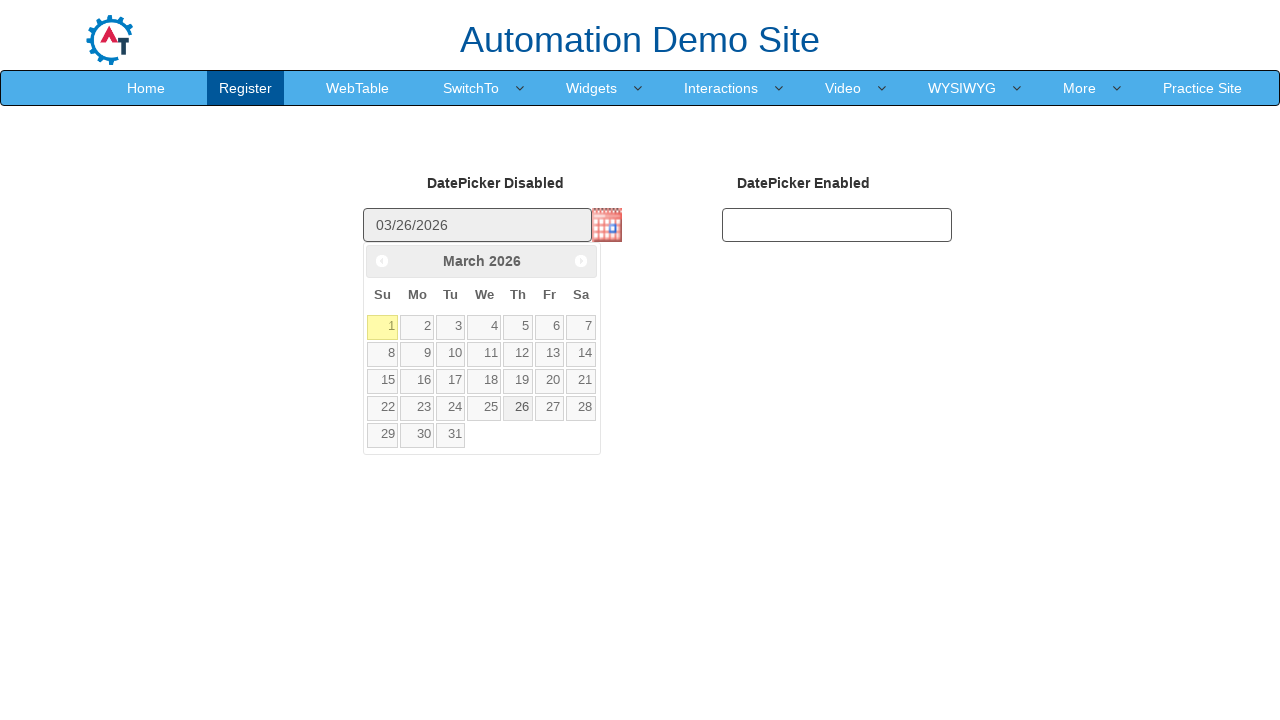

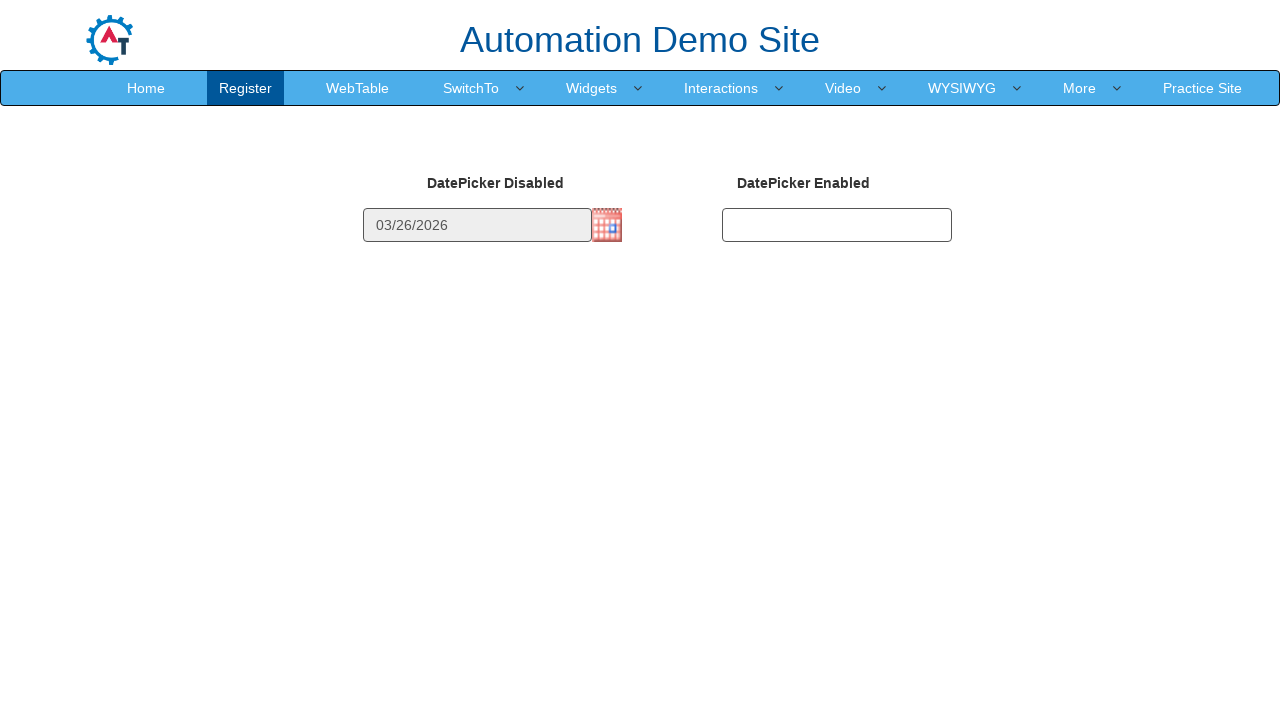